Tests drag and drop functionality by dragging an element from one location to another

Starting URL: https://crossbrowsertesting.github.io/drag-and-drop

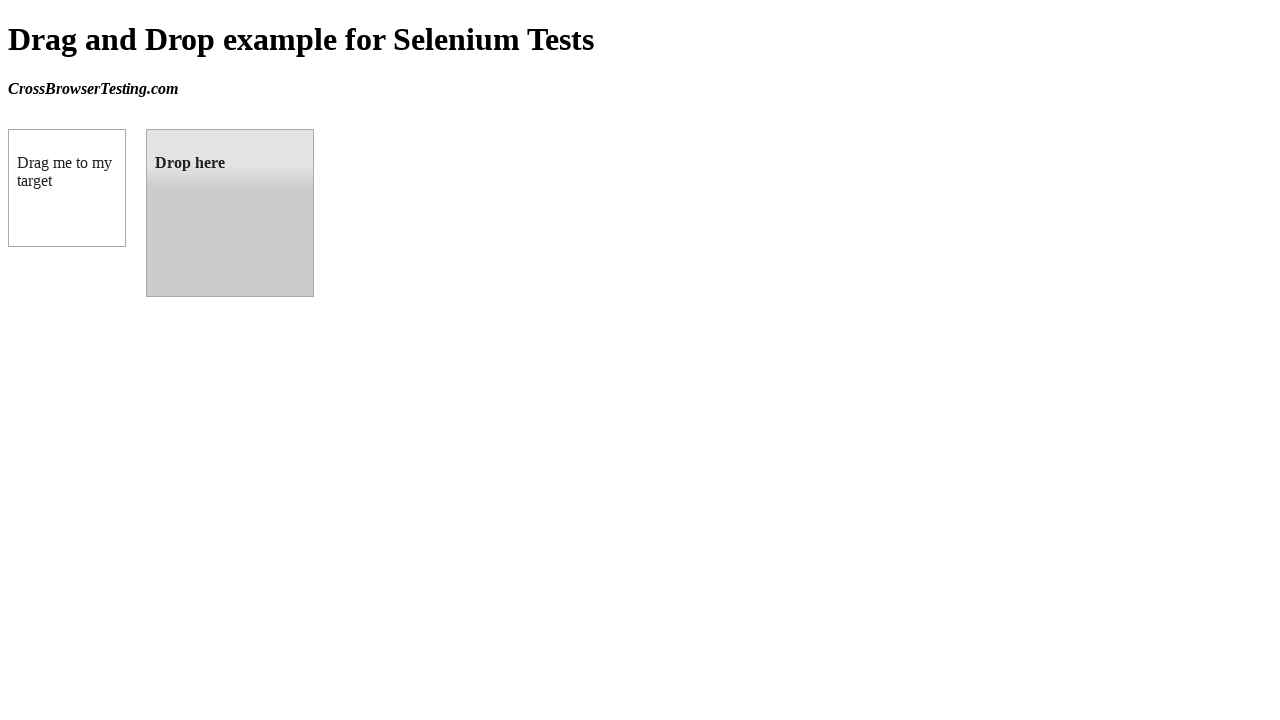

Waited for draggable element to be ready
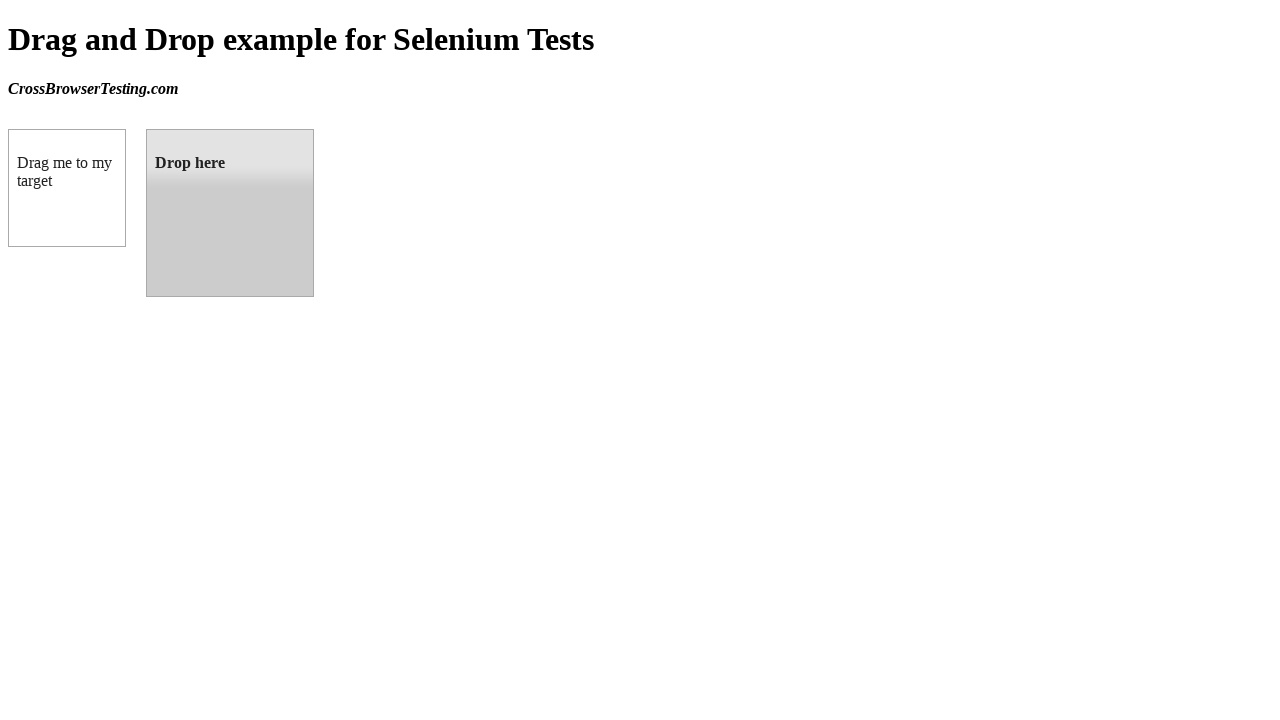

Located the draggable element
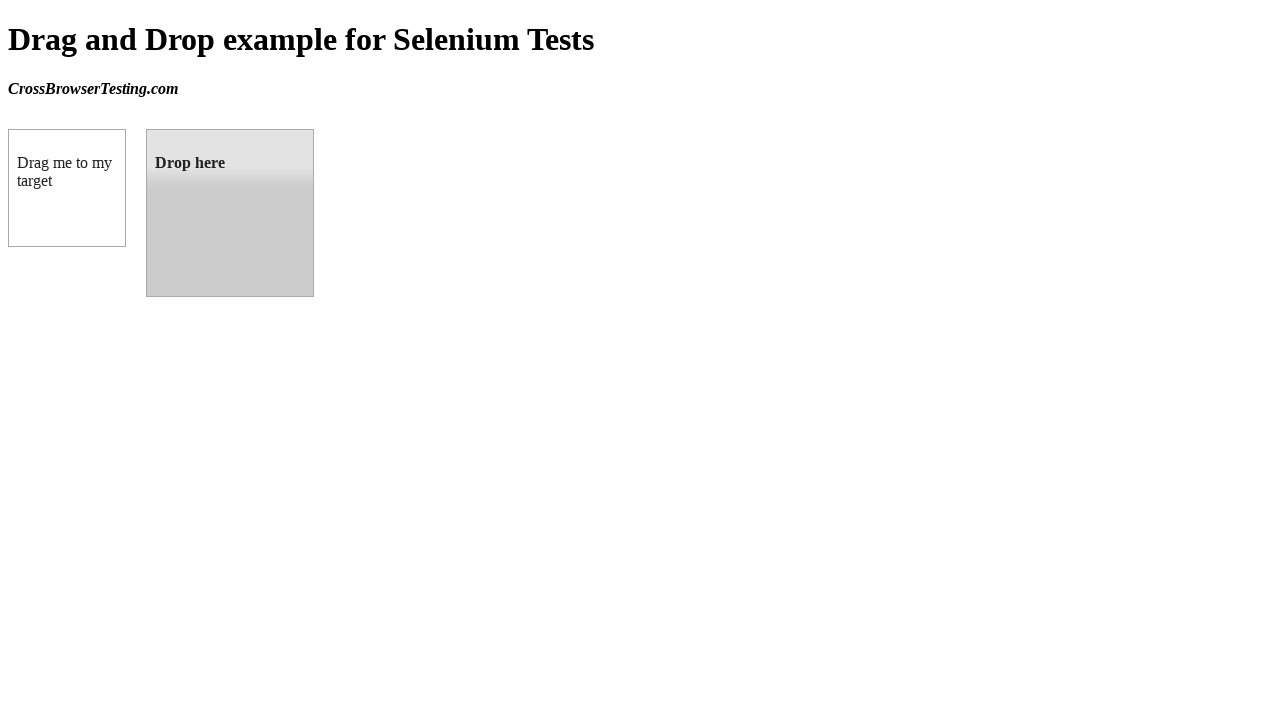

Located the droppable element
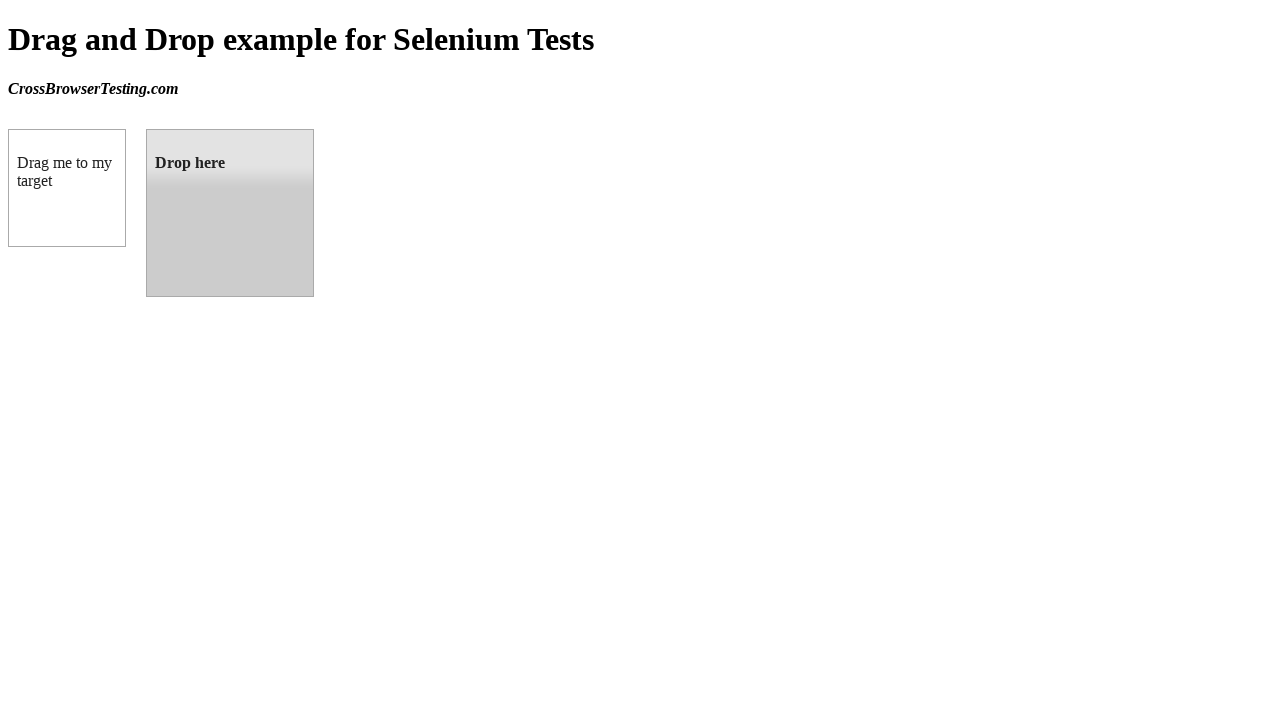

Dragged element from draggable location to droppable location at (230, 213)
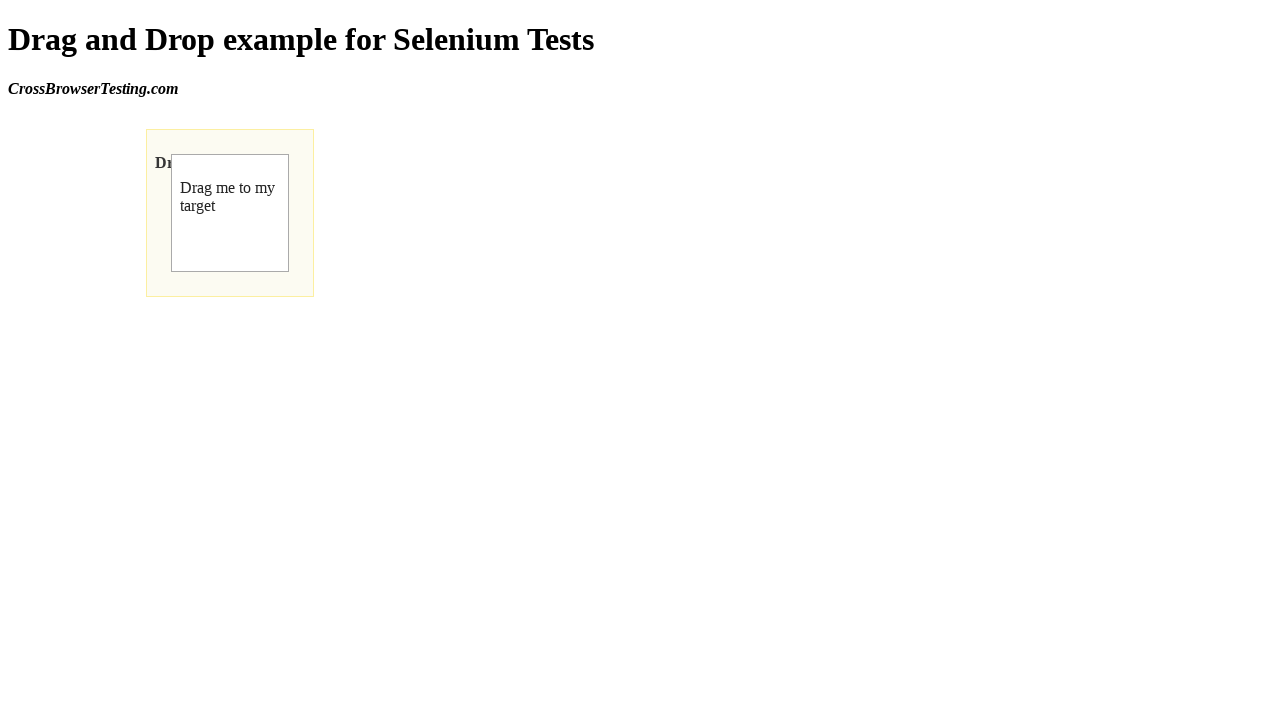

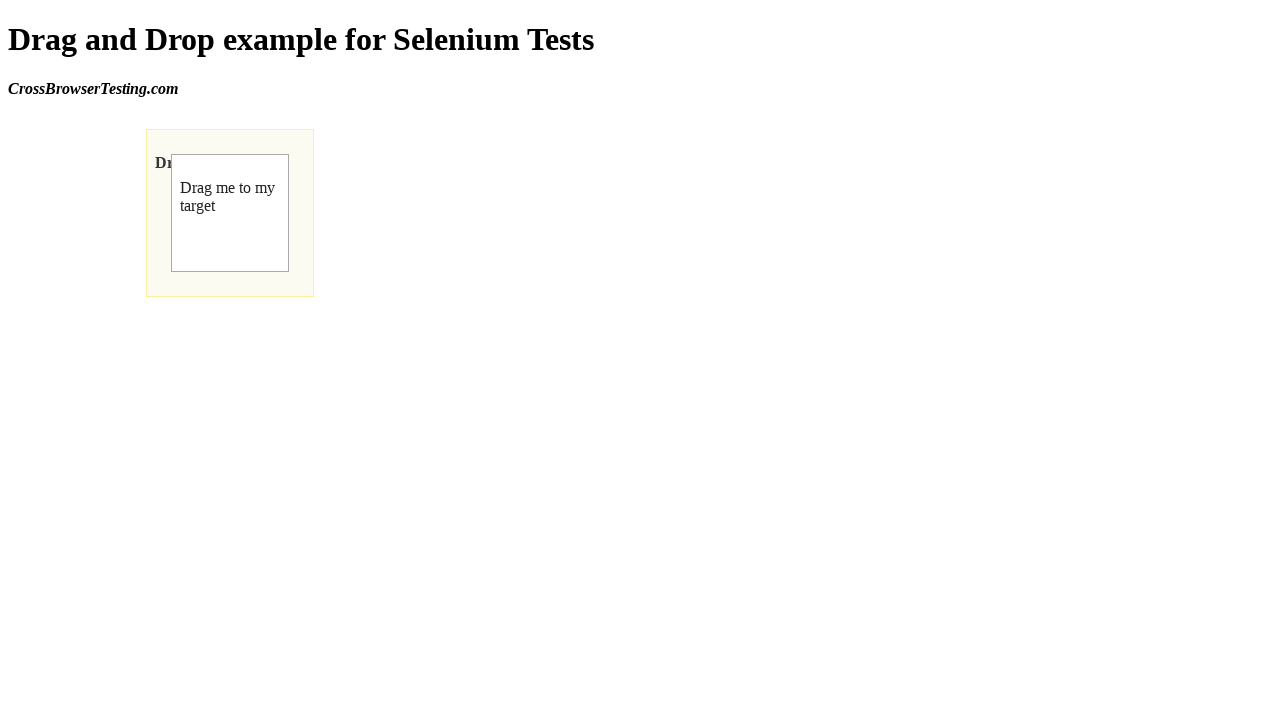